Navigates to a public procurement notices listing page, changes the page size to show 100 results, waits for results to load, and navigates to the next page of results.

Starting URL: https://swoz.tauron.pl/platform/demand/notice/public/current/list?USER_MENU_HOVER=currentNoticeList

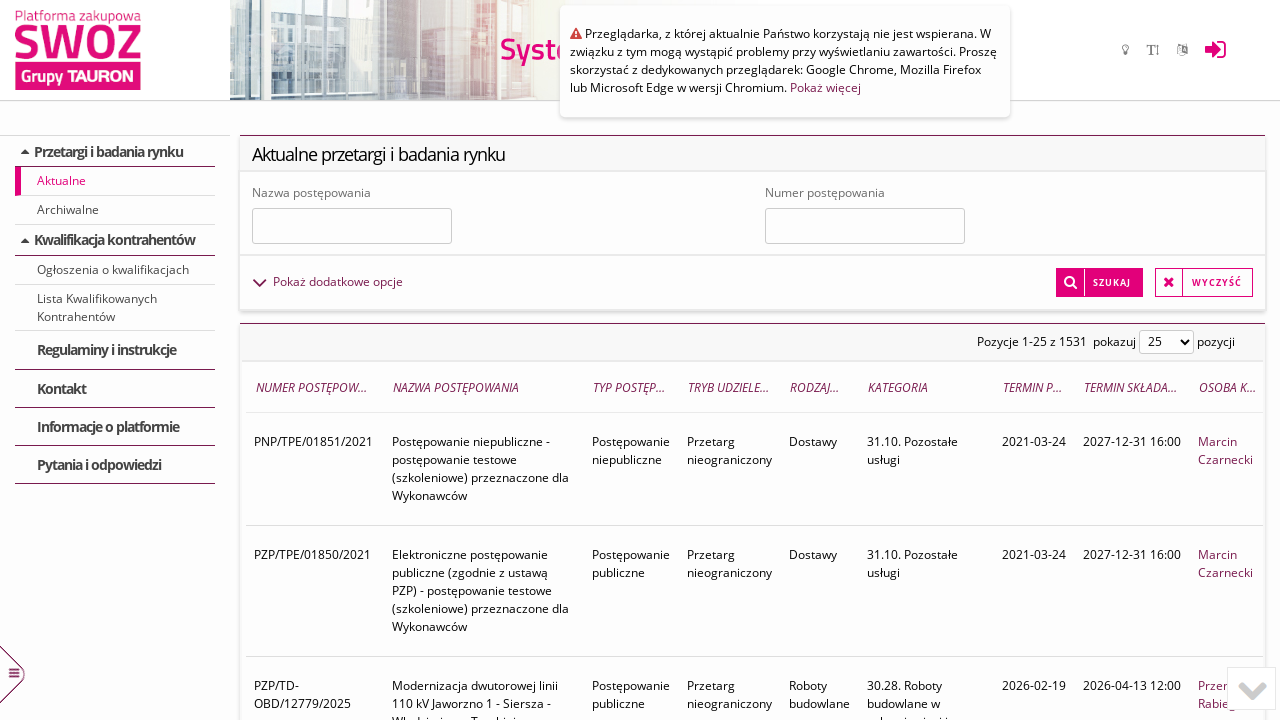

Page size dropdown became available
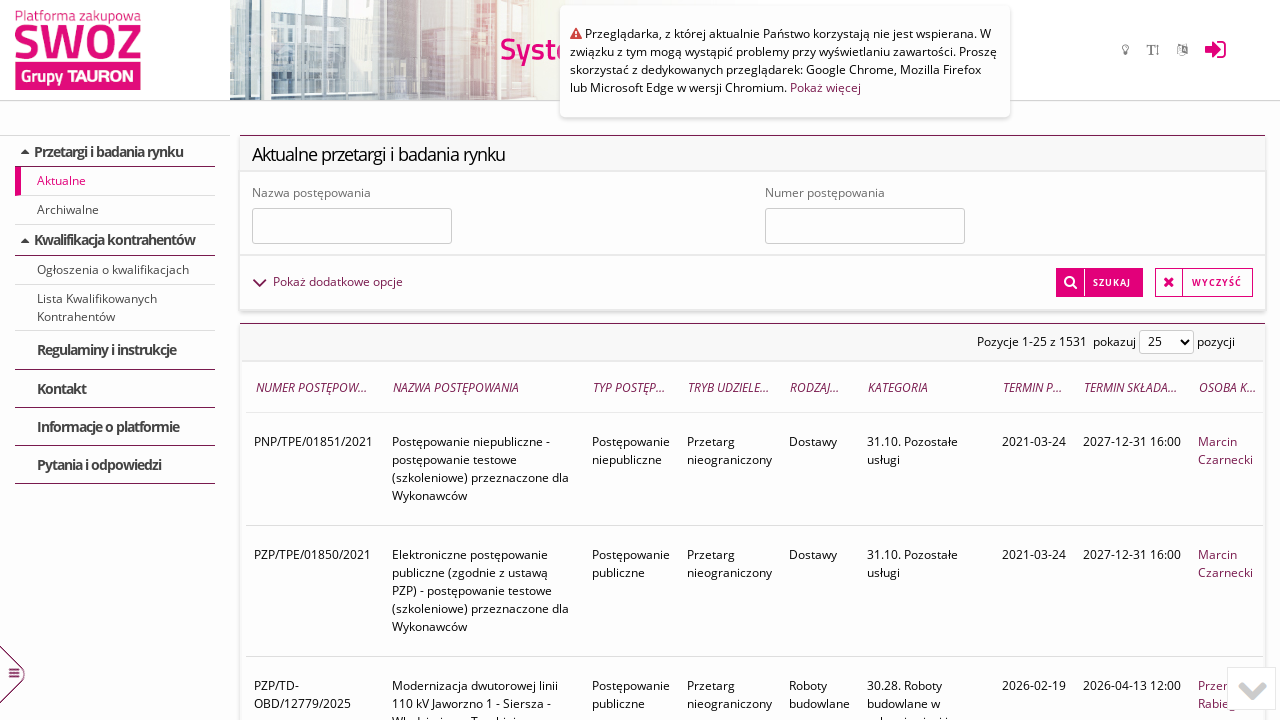

Changed page size to 100 results per page on select[name='GD_pagesize']
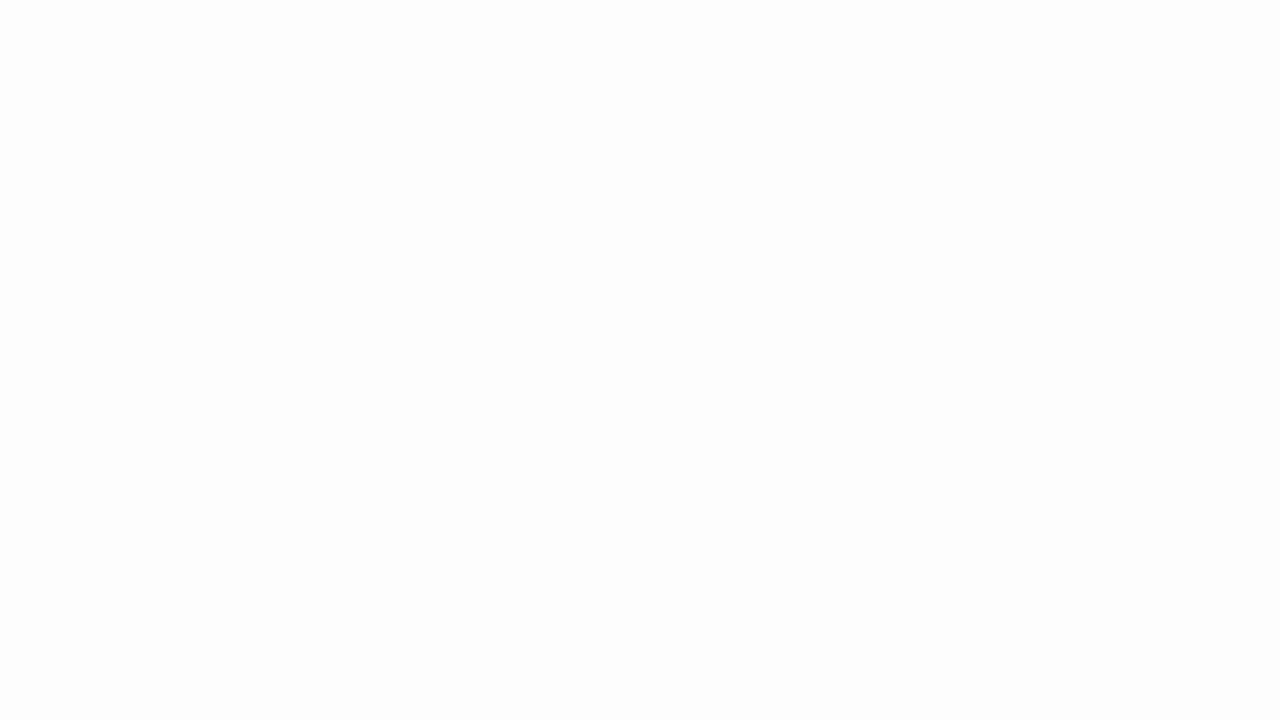

Results table rows loaded
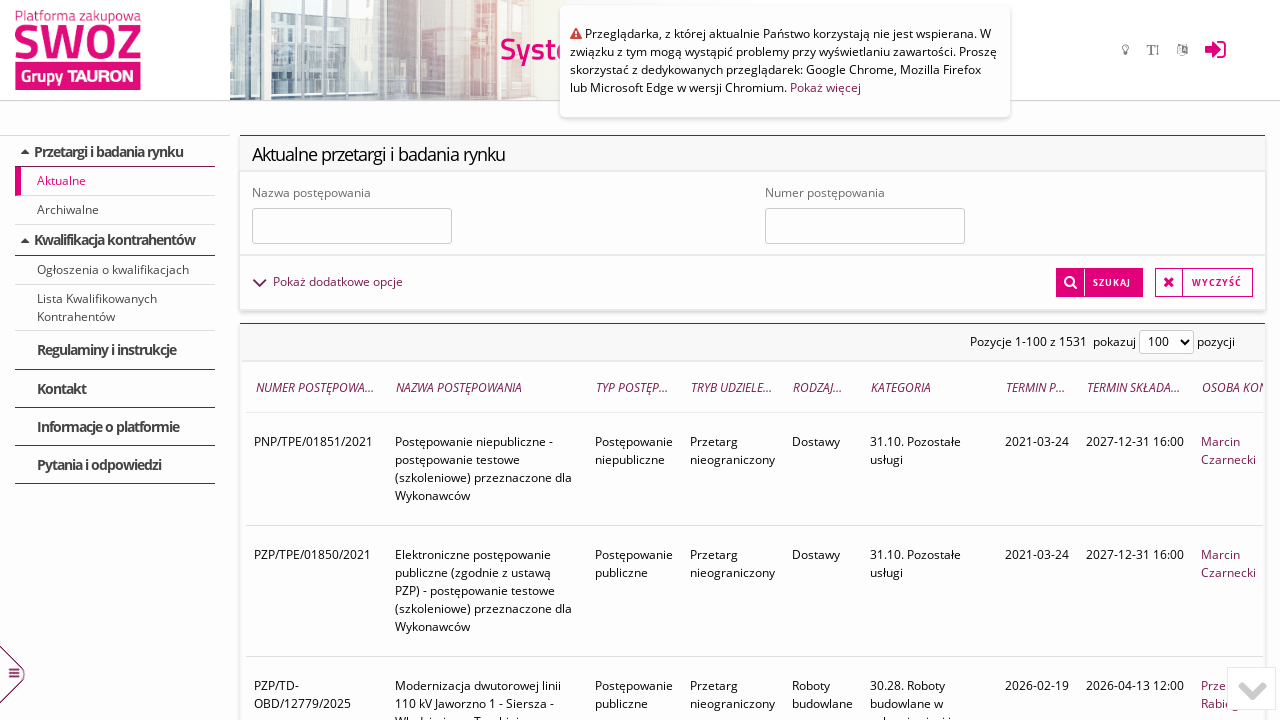

Pagination controls became available
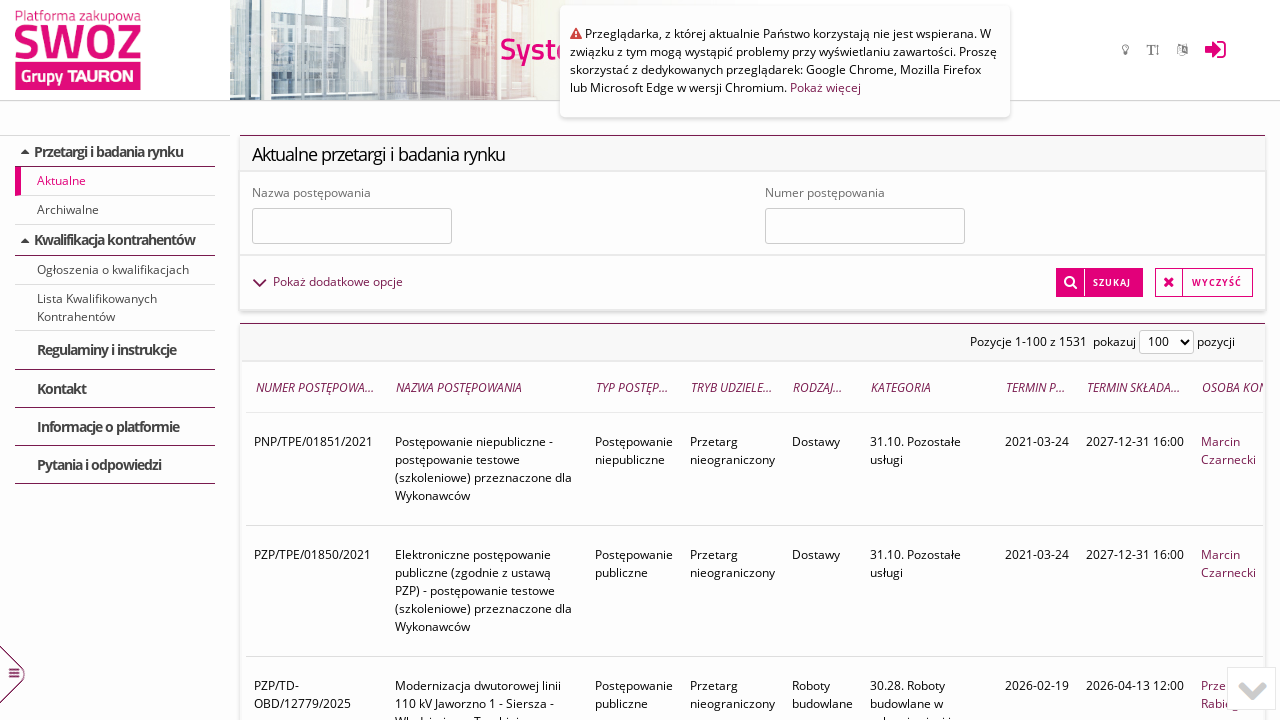

Clicked 'Next' button to navigate to next page at (840, 542) on a[title='Następny']
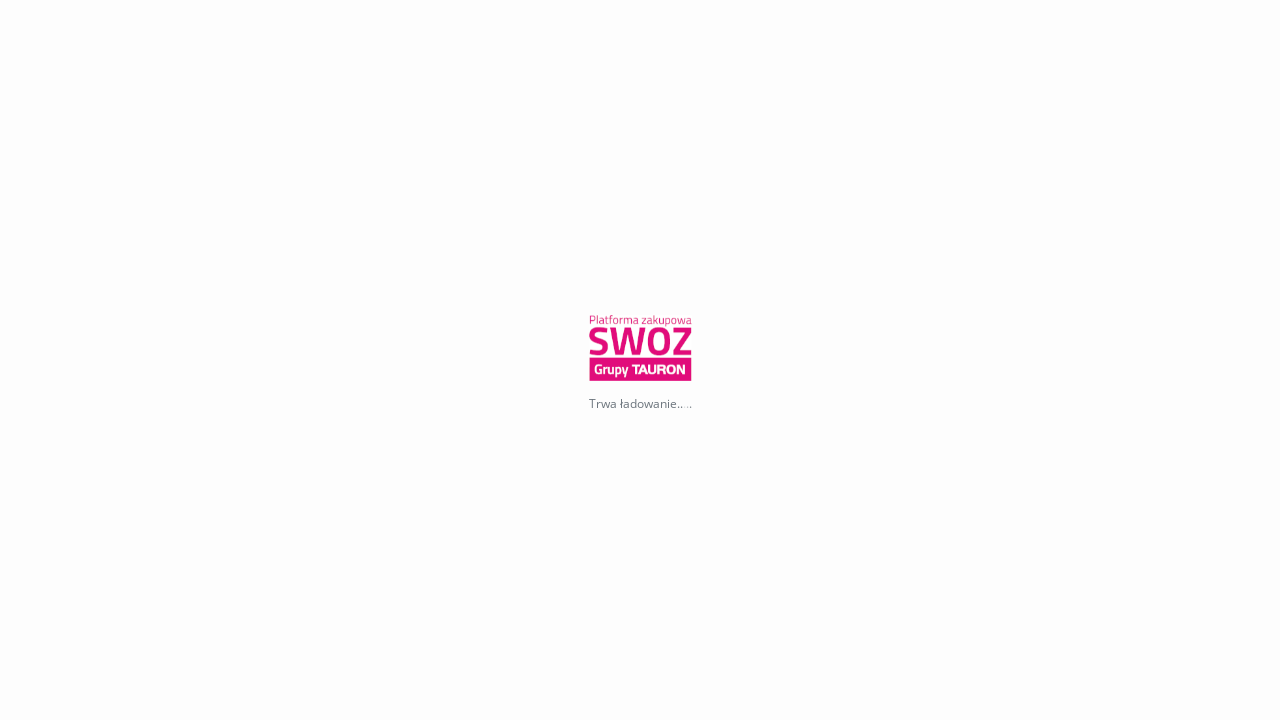

New results loaded on next page
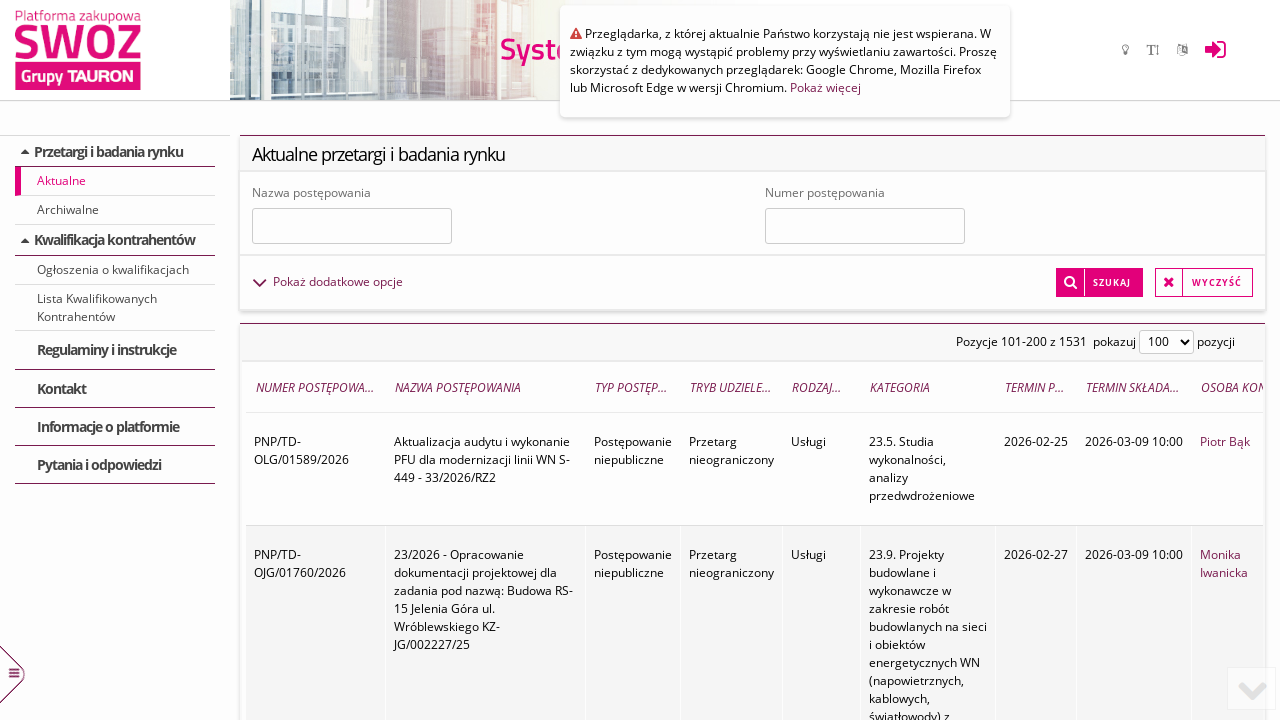

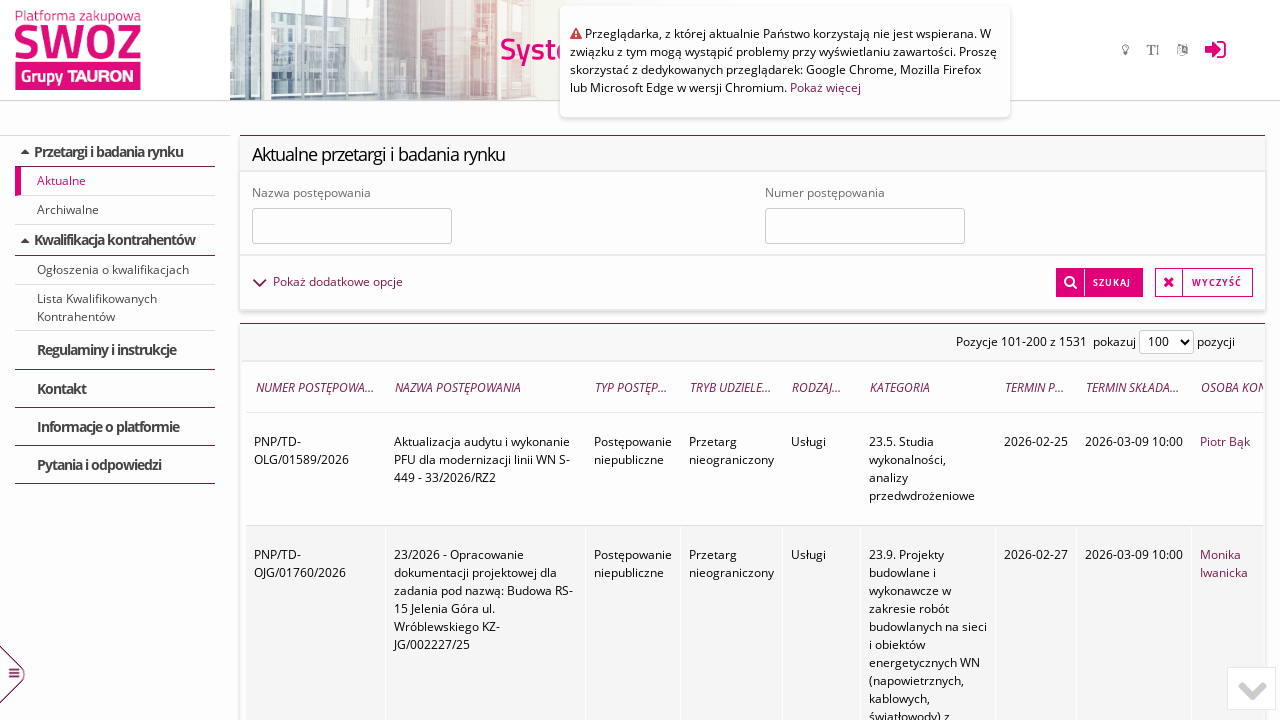